Navigates to noddle.co.uk and verifies the page loads by checking the page title

Starting URL: https://noddle.co.uk

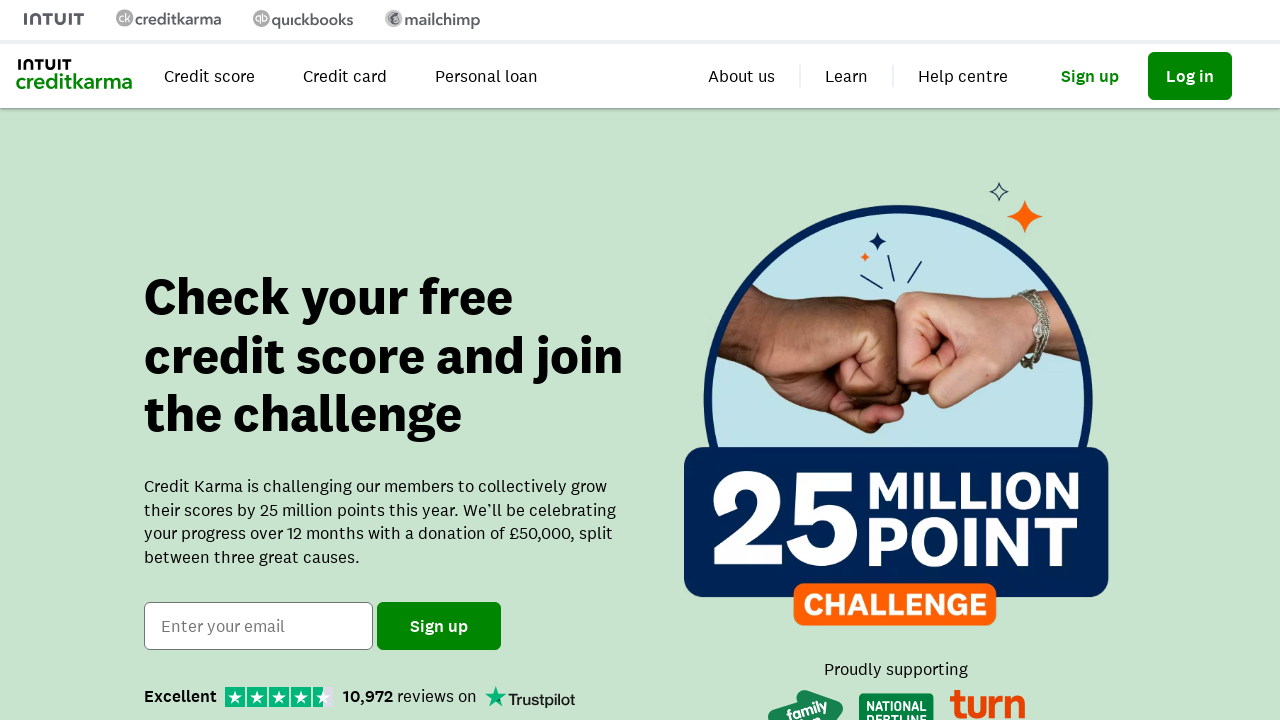

Navigated to https://noddle.co.uk
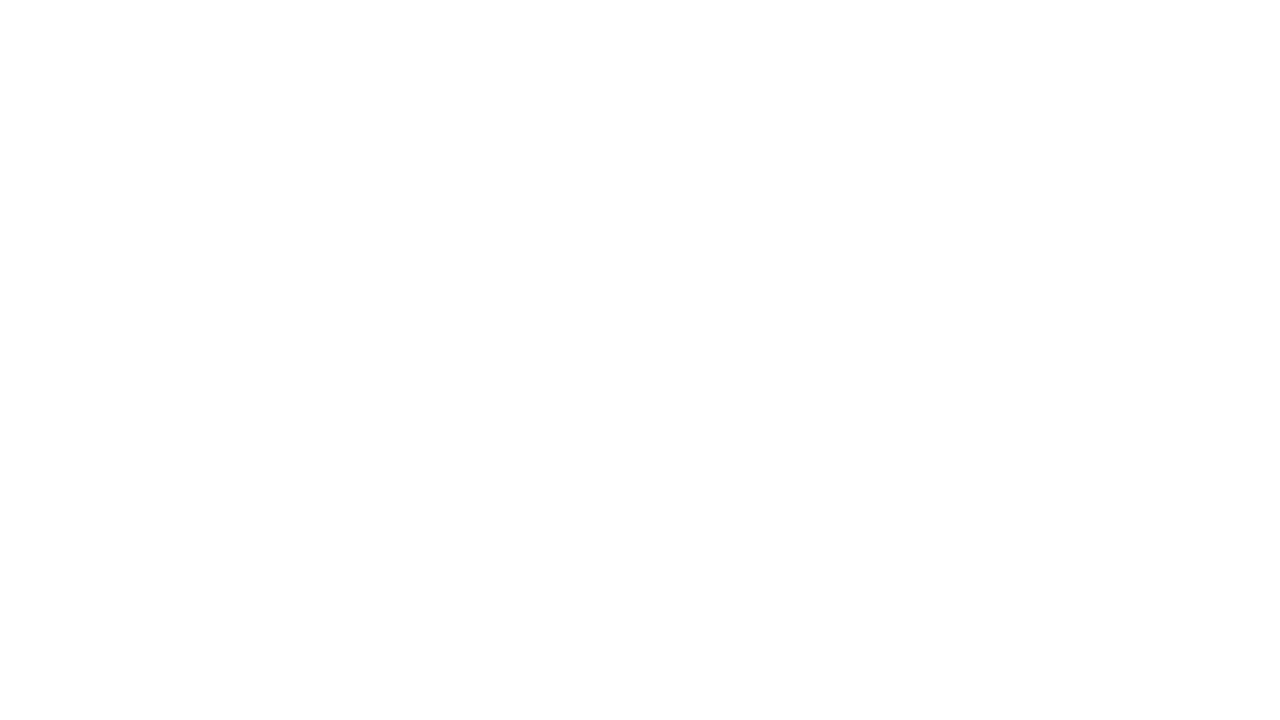

Retrieved page title: Credit Score & Credit Reports at Intuit Credit Karma™ UK
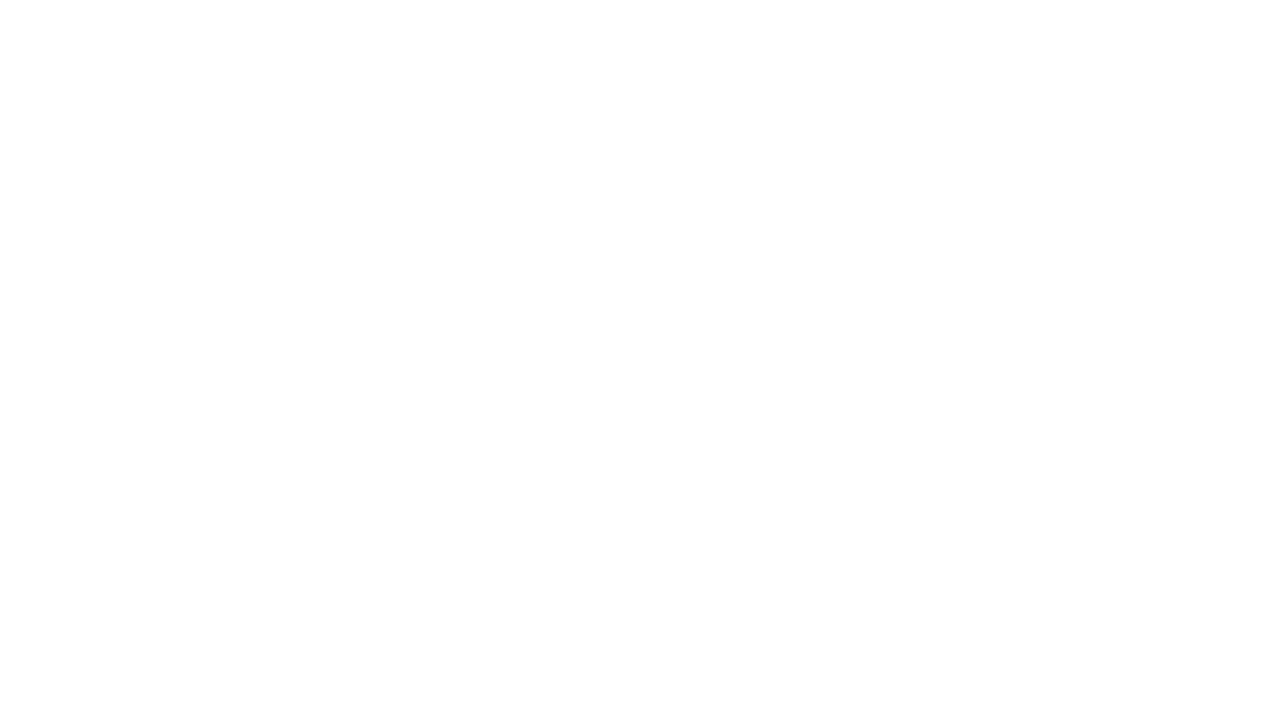

Verified page loaded with title: Credit Score & Credit Reports at Intuit Credit Karma™ UK
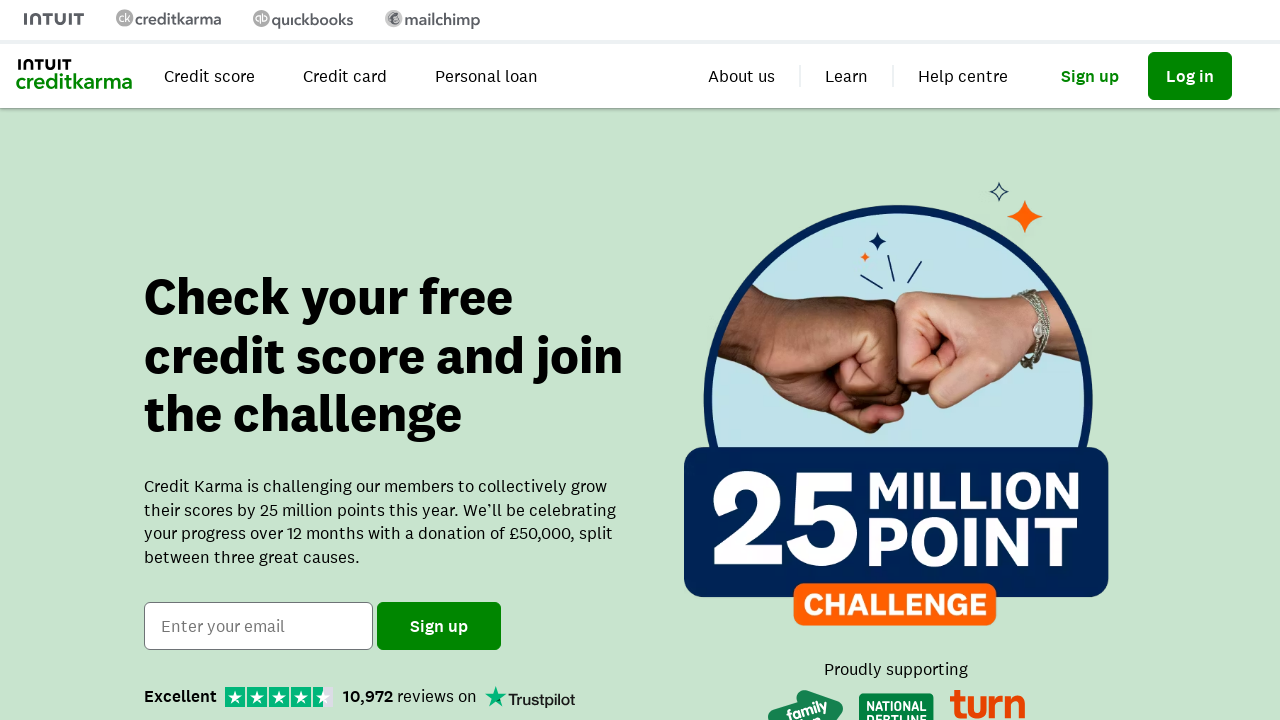

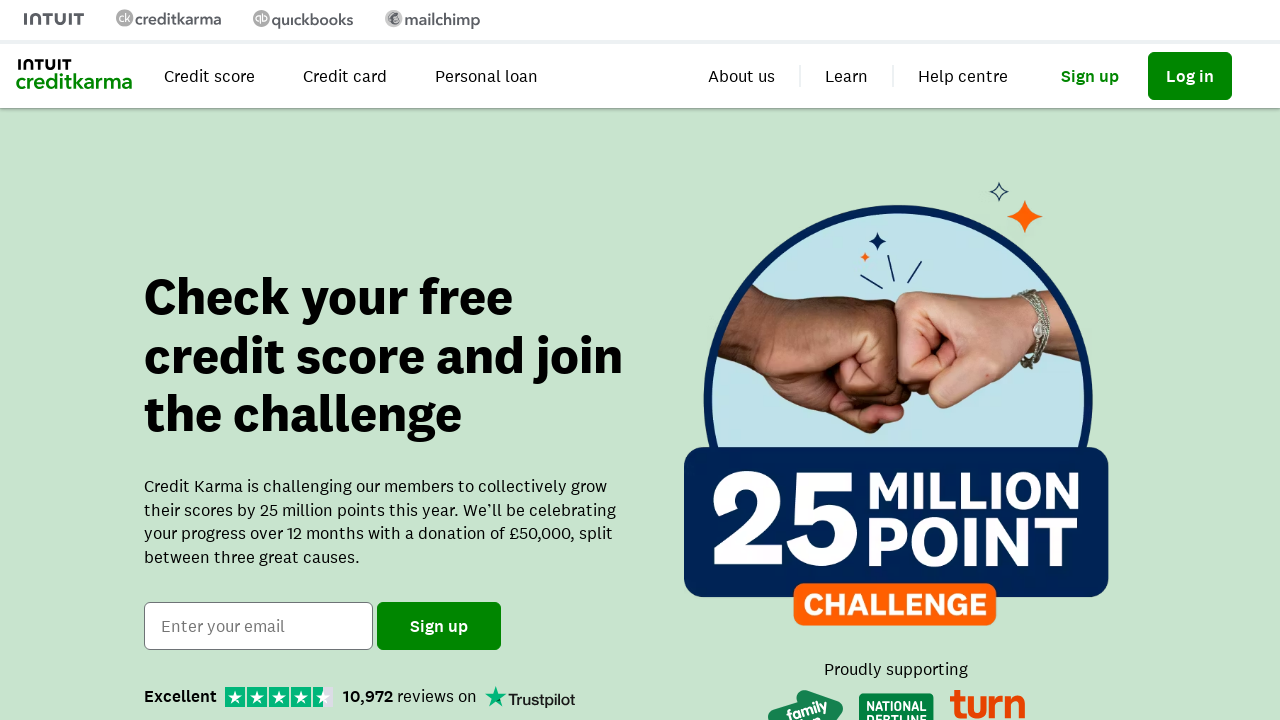